Tests form interaction by retrieving a hidden attribute value from an element, calculating a mathematical formula based on that value, filling in the answer, checking required checkboxes, and submitting the form.

Starting URL: http://suninjuly.github.io/get_attribute.html

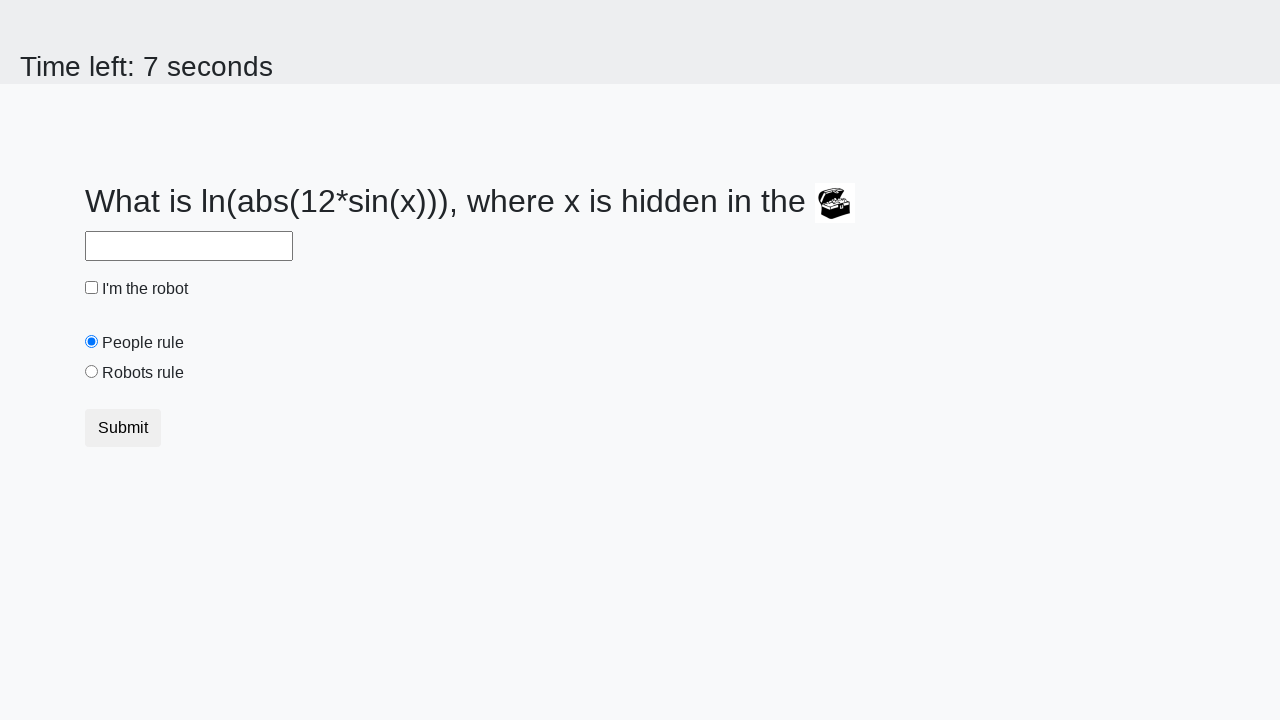

Located treasure element with hidden valuex attribute
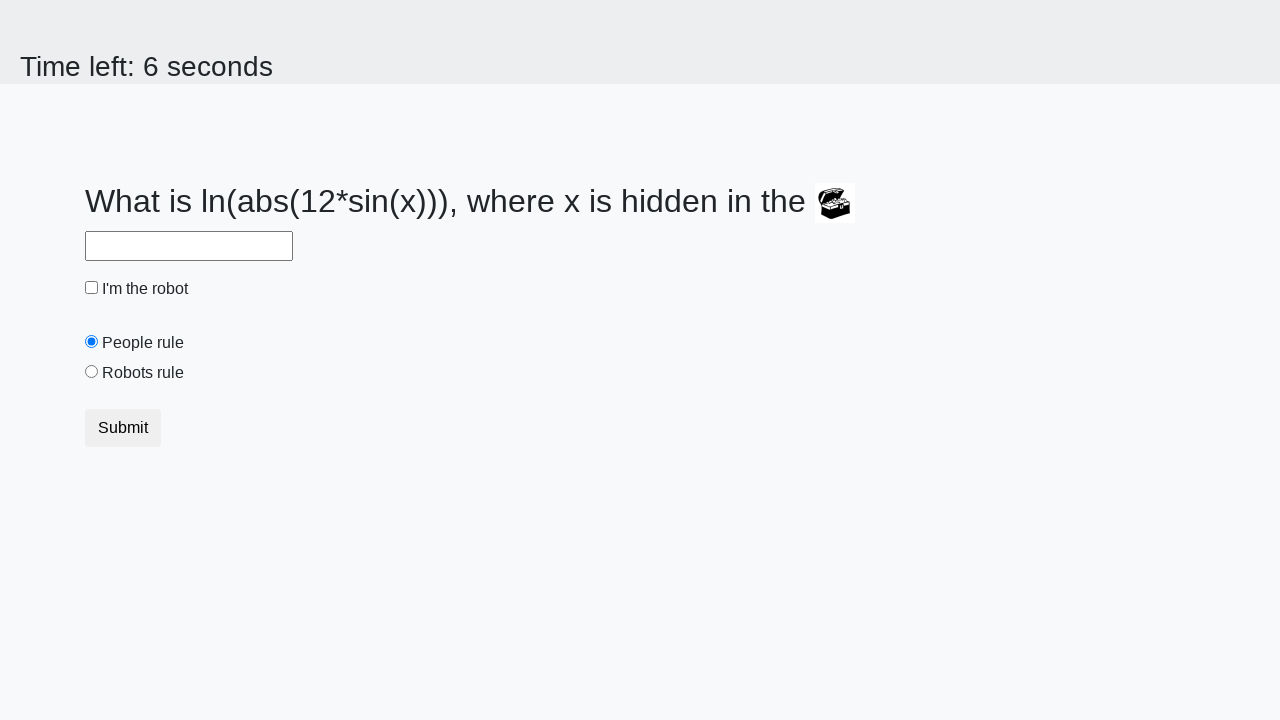

Retrieved hidden valuex attribute: 620
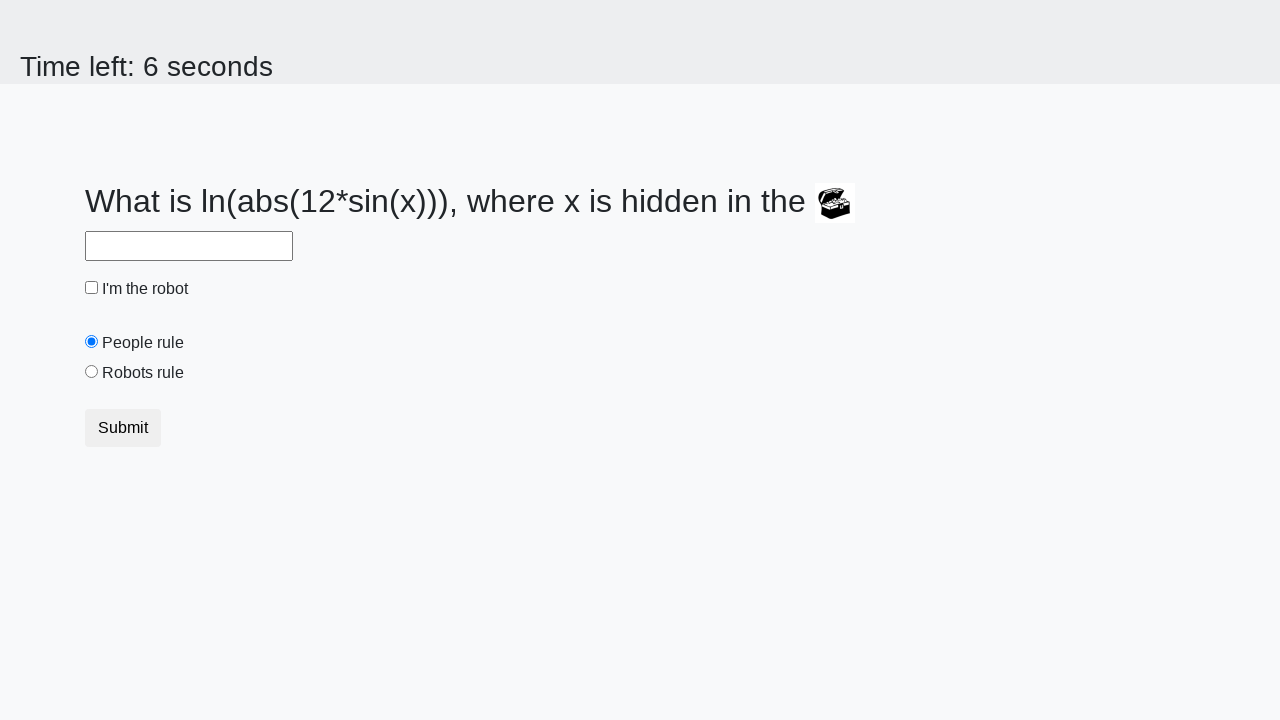

Calculated mathematical formula log(|12*sin(620)|) = 2.3728836285757566
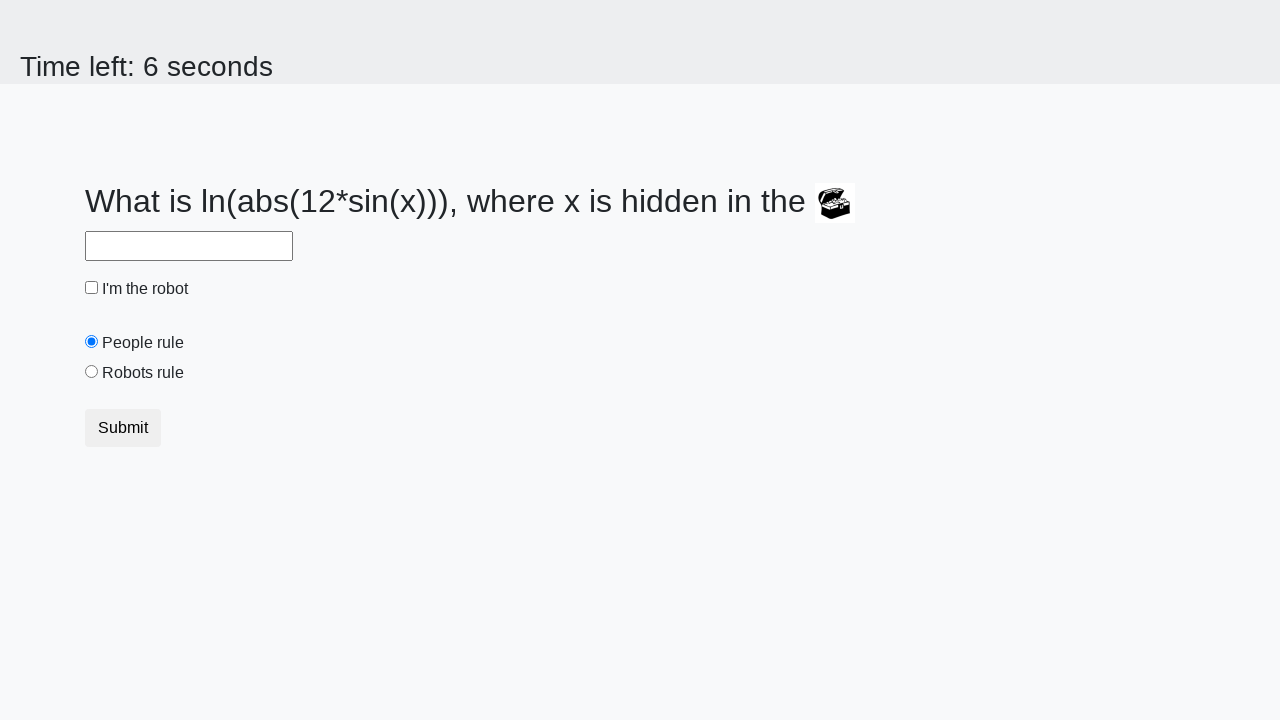

Filled answer field with calculated value: 2.3728836285757566 on #answer
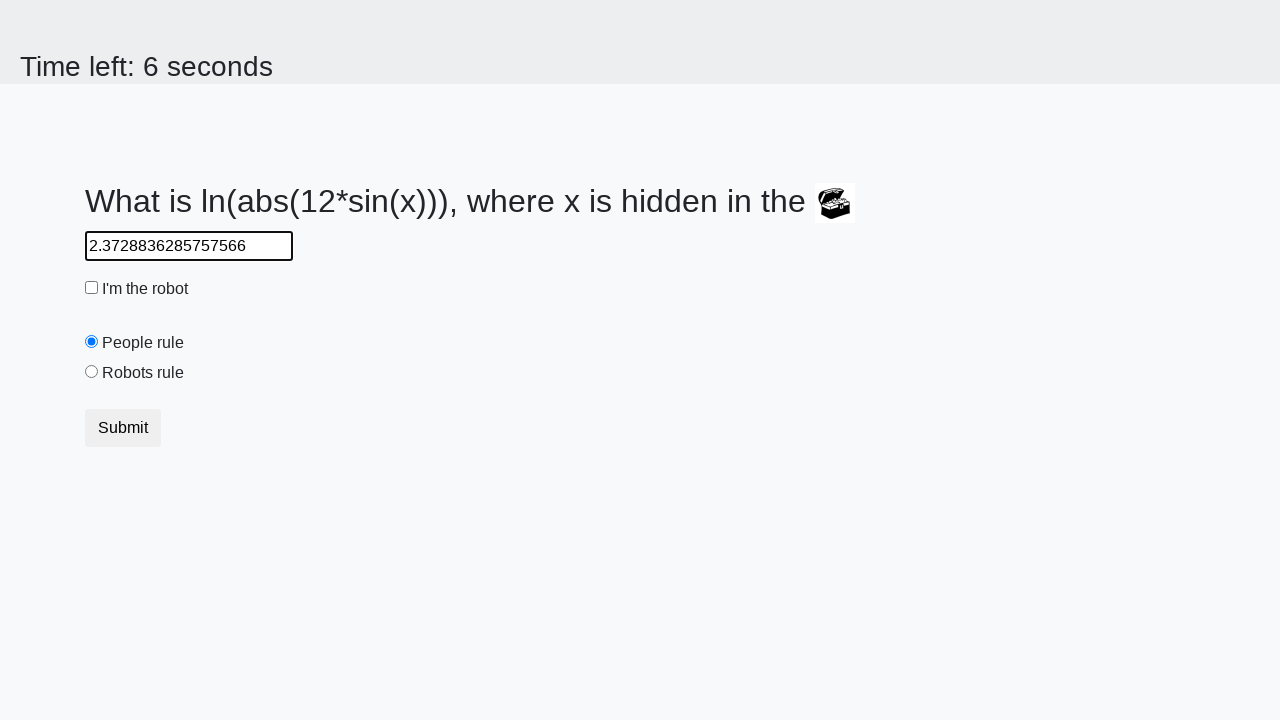

Checked 'I'm a robot' checkbox at (92, 288) on #robotCheckbox
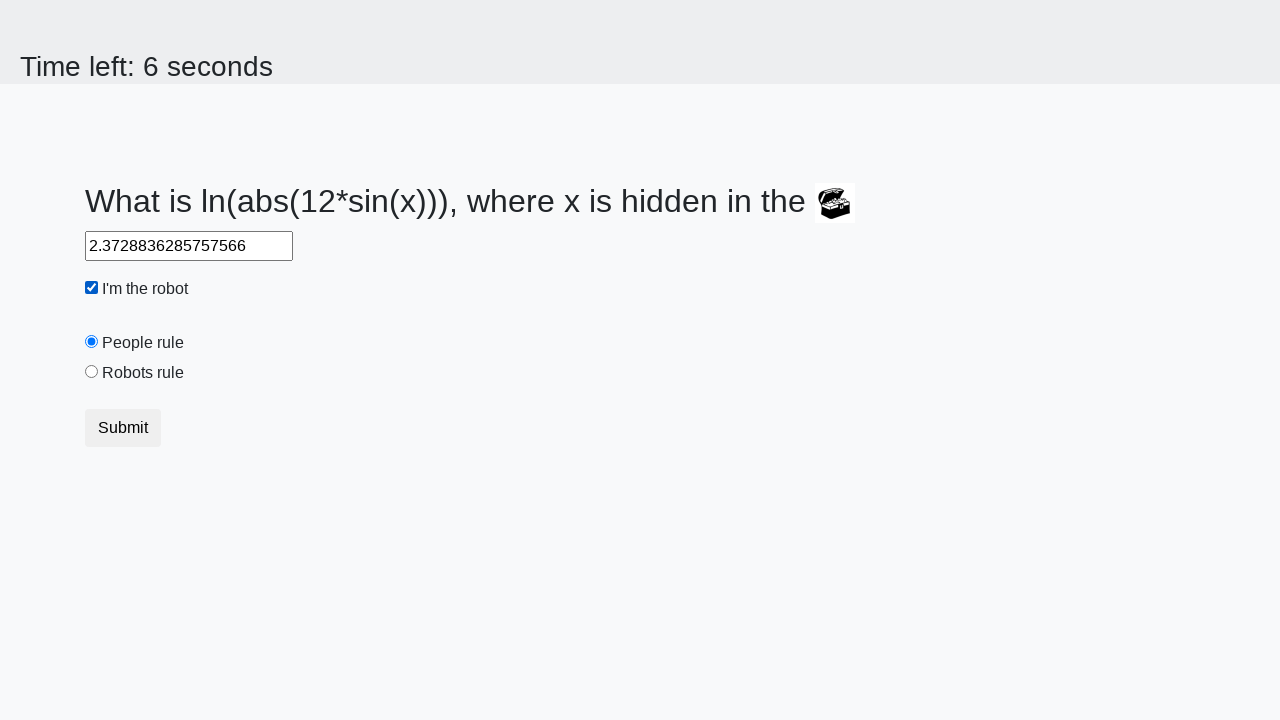

Checked 'Robots rule' checkbox at (92, 372) on #robotsRule
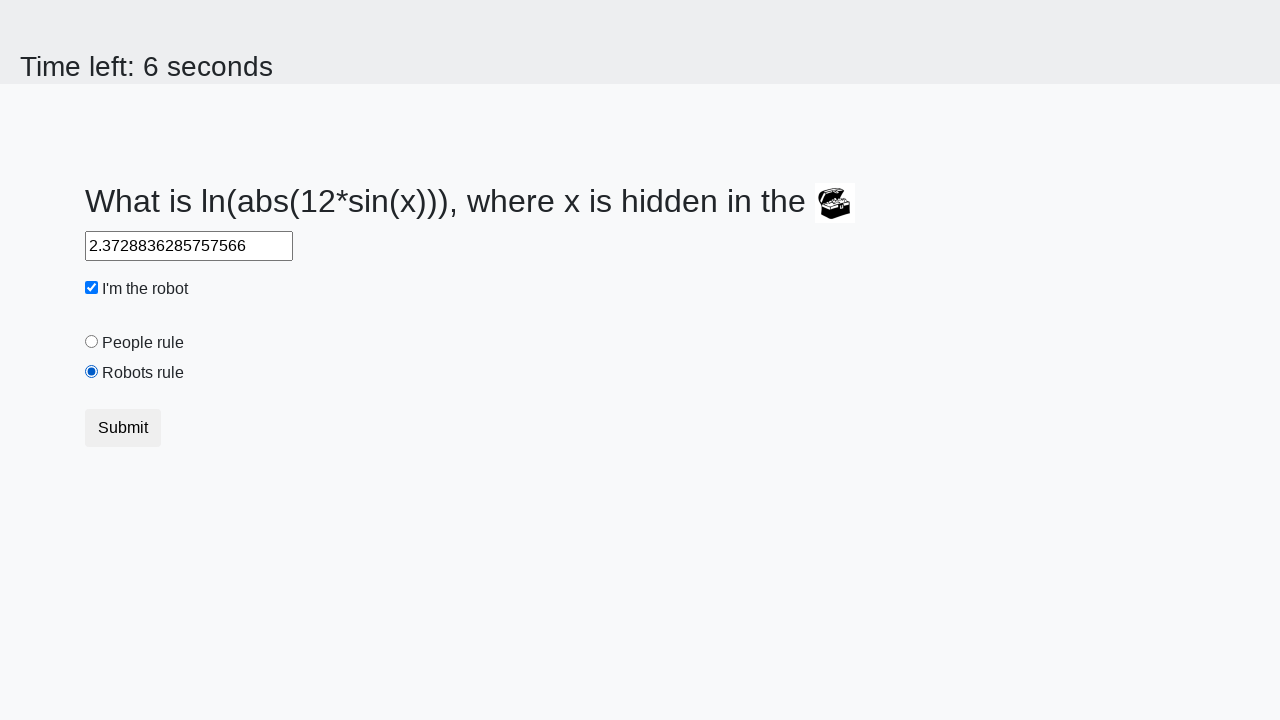

Clicked submit button to submit the form at (123, 428) on .btn.btn-default
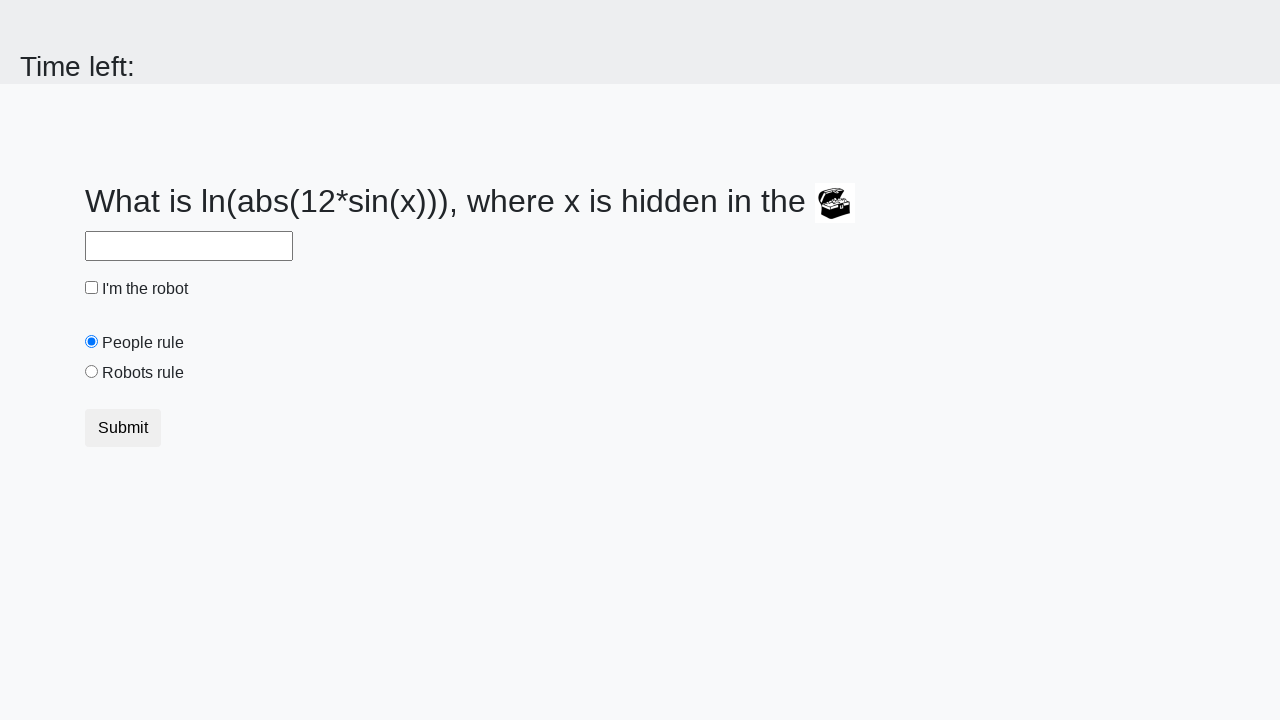

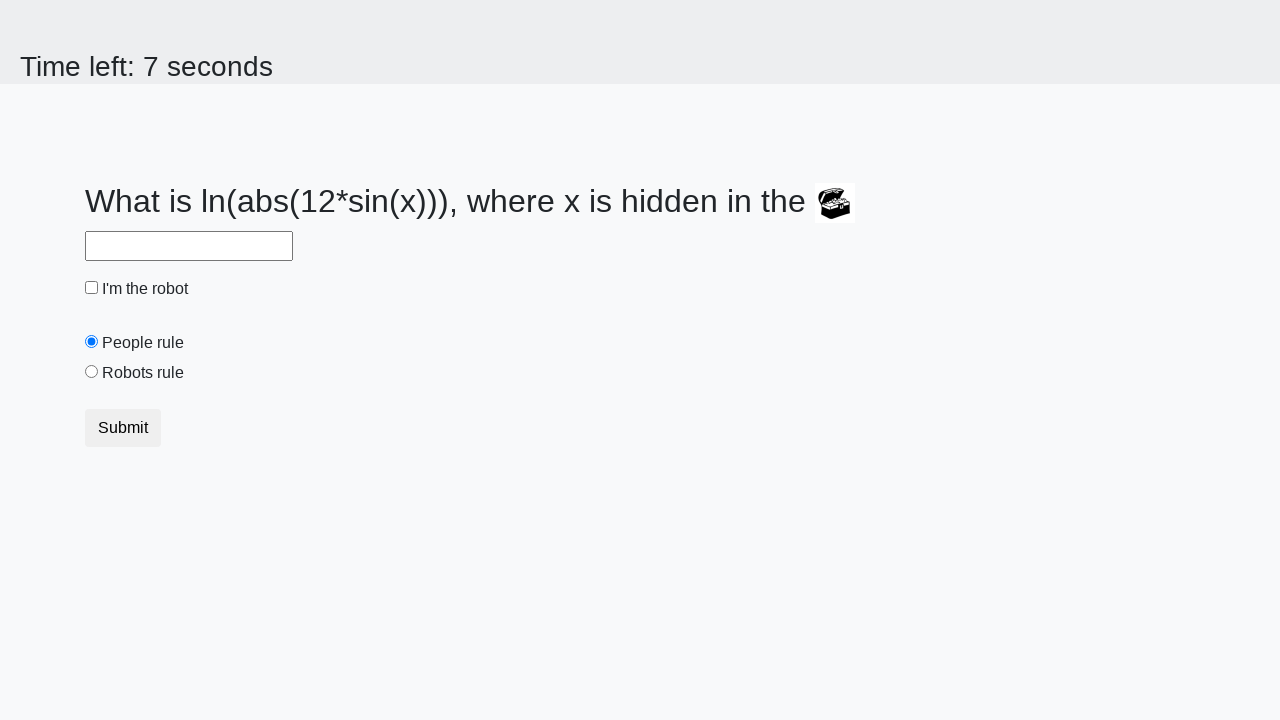